Tests clearing the complete state of all items by checking and then unchecking the toggle-all checkbox.

Starting URL: https://demo.playwright.dev/todomvc

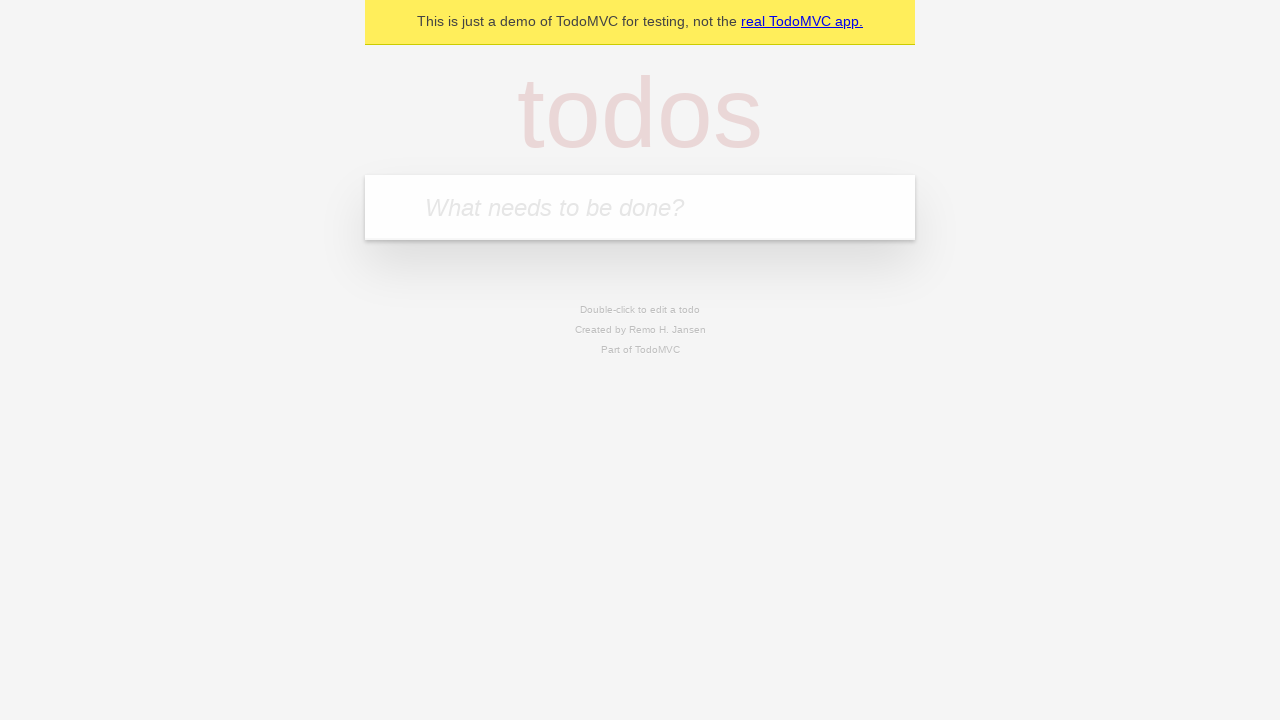

Filled todo input with 'buy some cheese' on internal:attr=[placeholder="What needs to be done?"i]
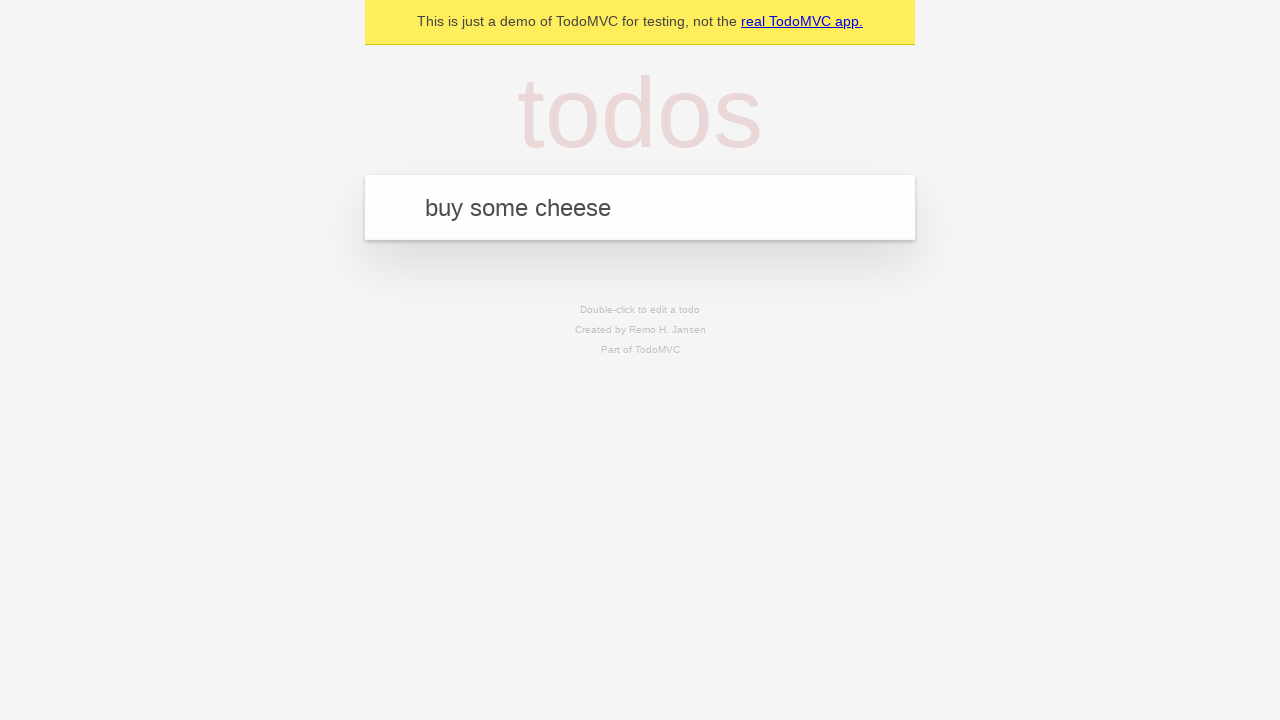

Pressed Enter to add first todo on internal:attr=[placeholder="What needs to be done?"i]
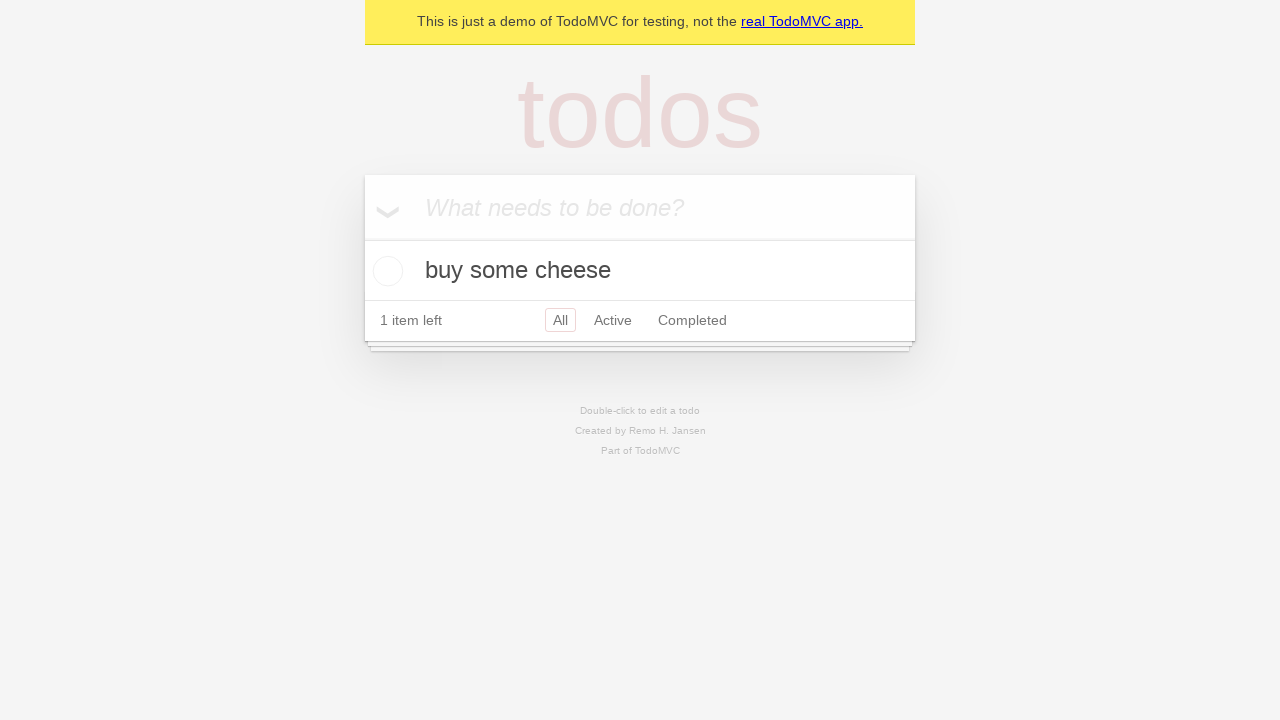

Filled todo input with 'feed the cat' on internal:attr=[placeholder="What needs to be done?"i]
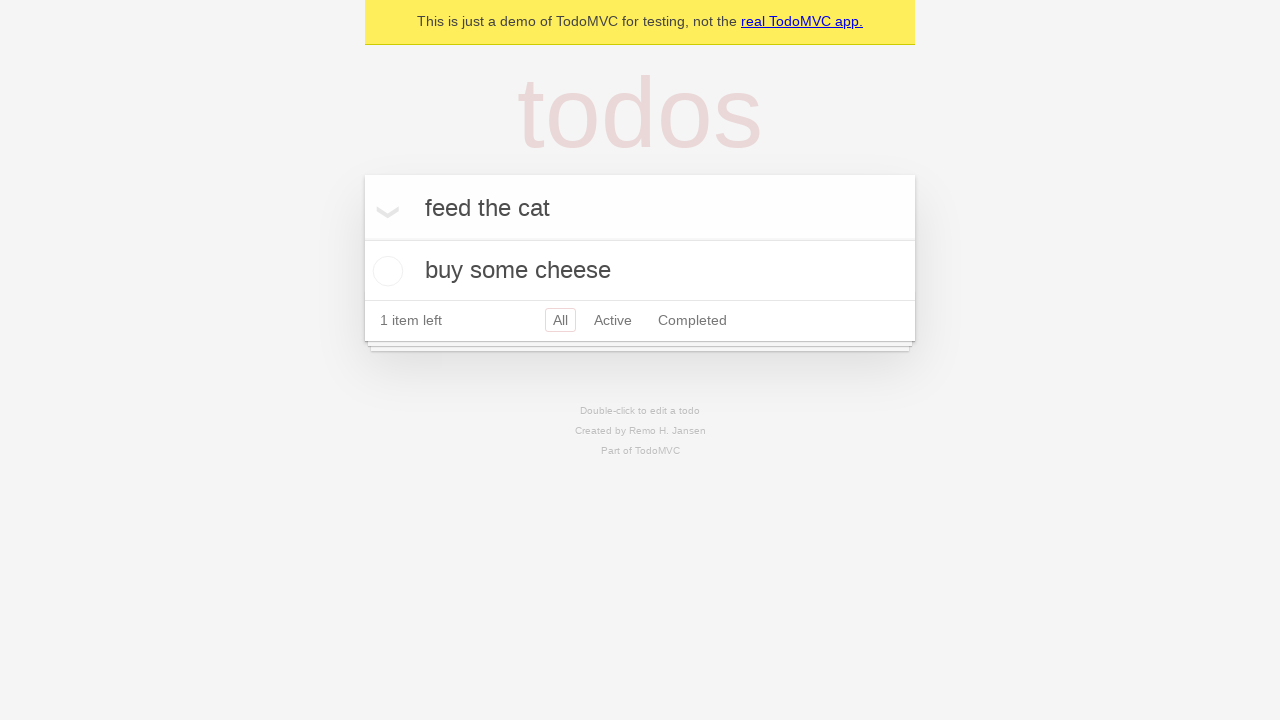

Pressed Enter to add second todo on internal:attr=[placeholder="What needs to be done?"i]
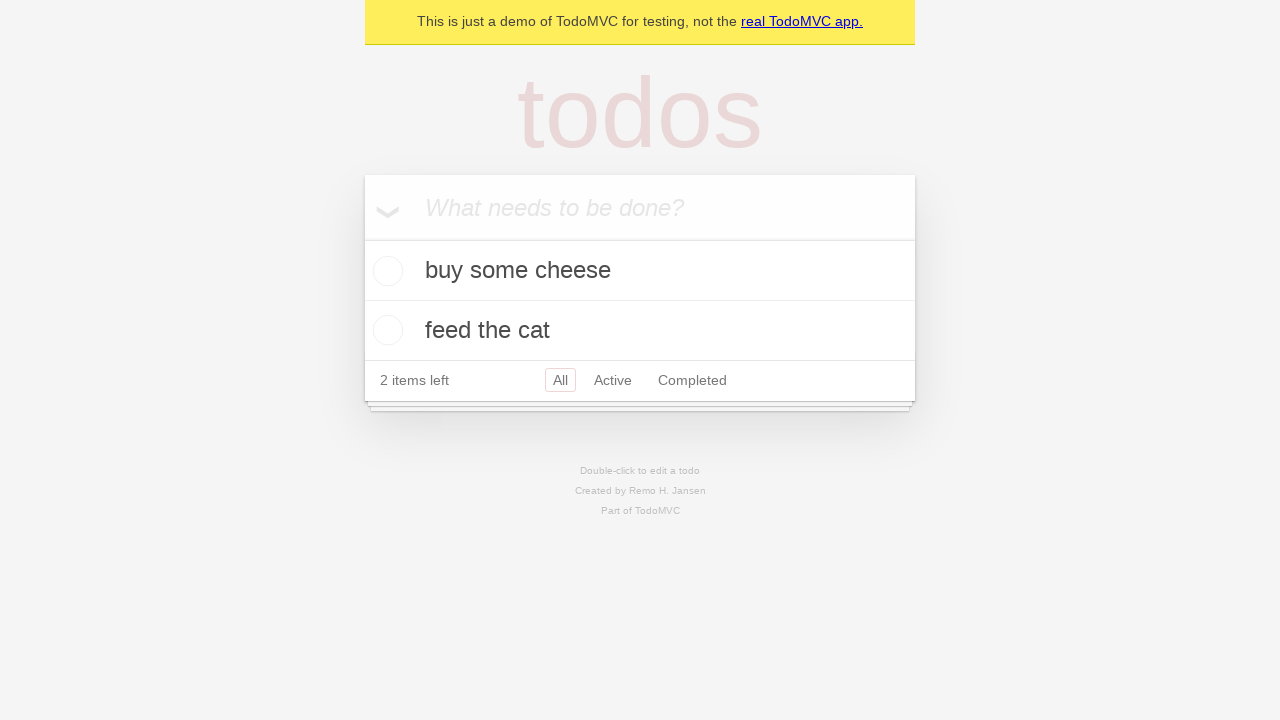

Filled todo input with 'book a doctors appointment' on internal:attr=[placeholder="What needs to be done?"i]
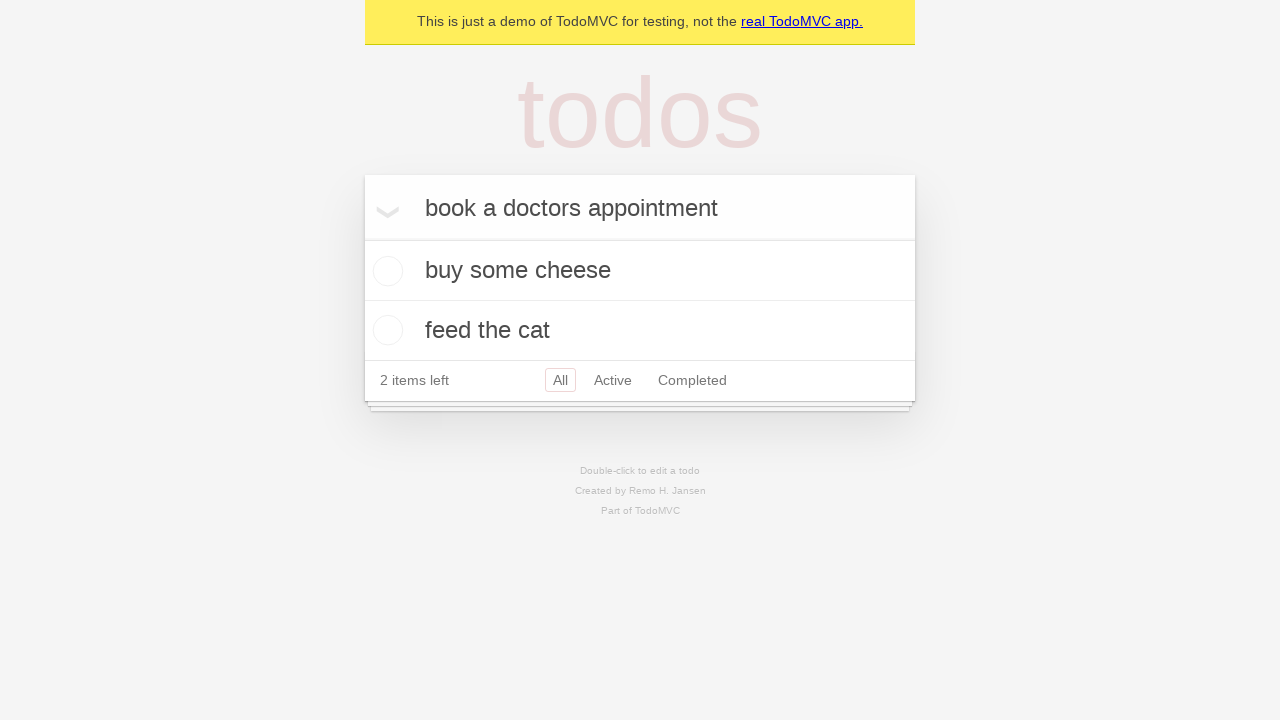

Pressed Enter to add third todo on internal:attr=[placeholder="What needs to be done?"i]
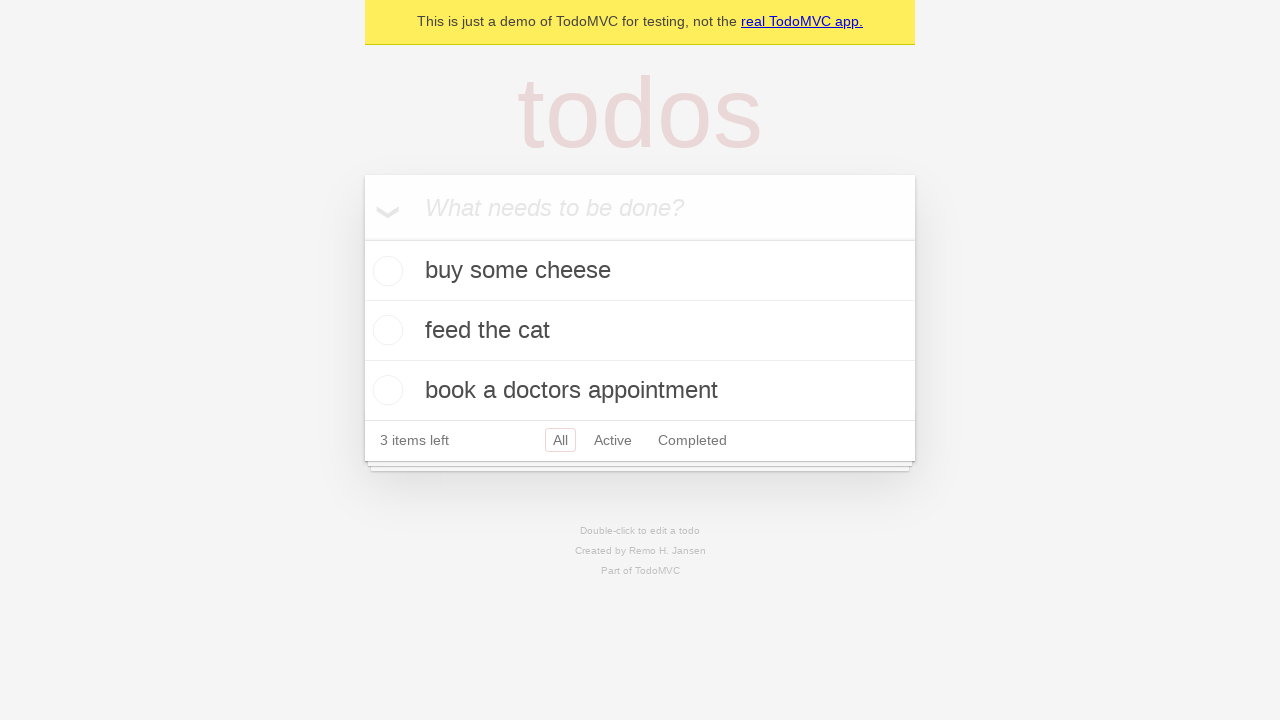

Checked the toggle-all checkbox to mark all todos as complete at (362, 238) on internal:label="Mark all as complete"i
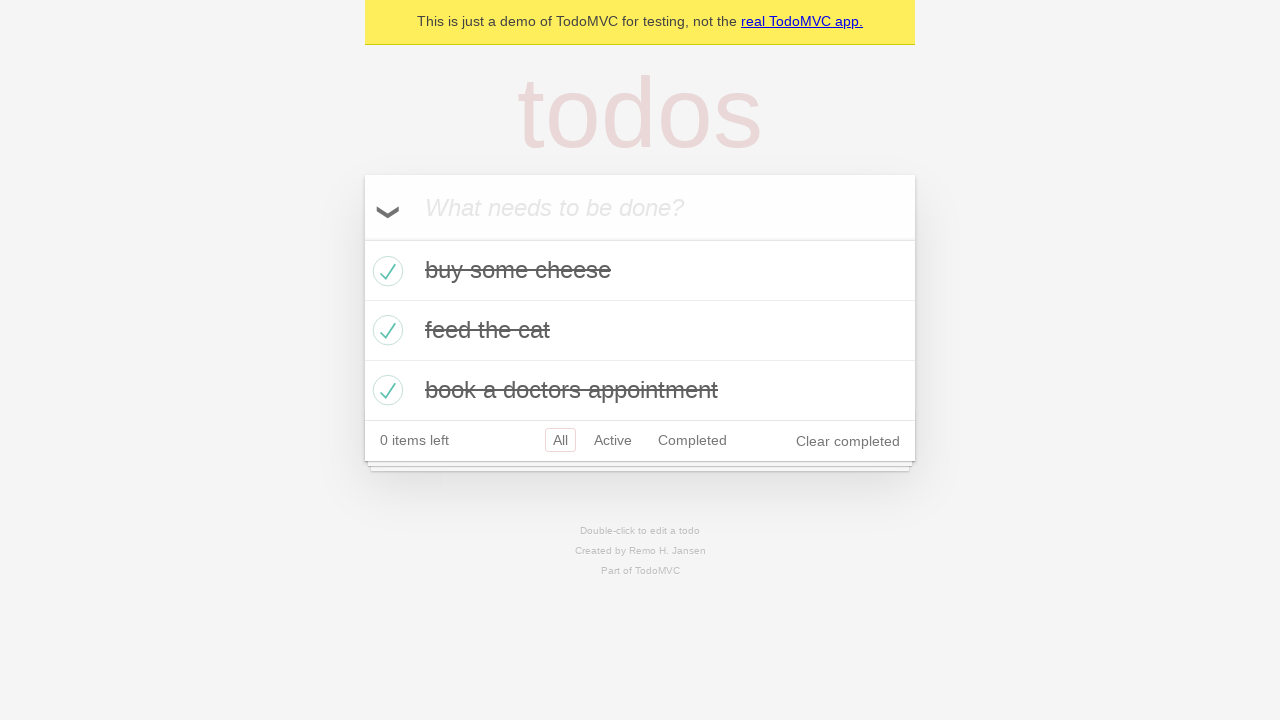

Unchecked the toggle-all checkbox to clear complete state of all todos at (362, 238) on internal:label="Mark all as complete"i
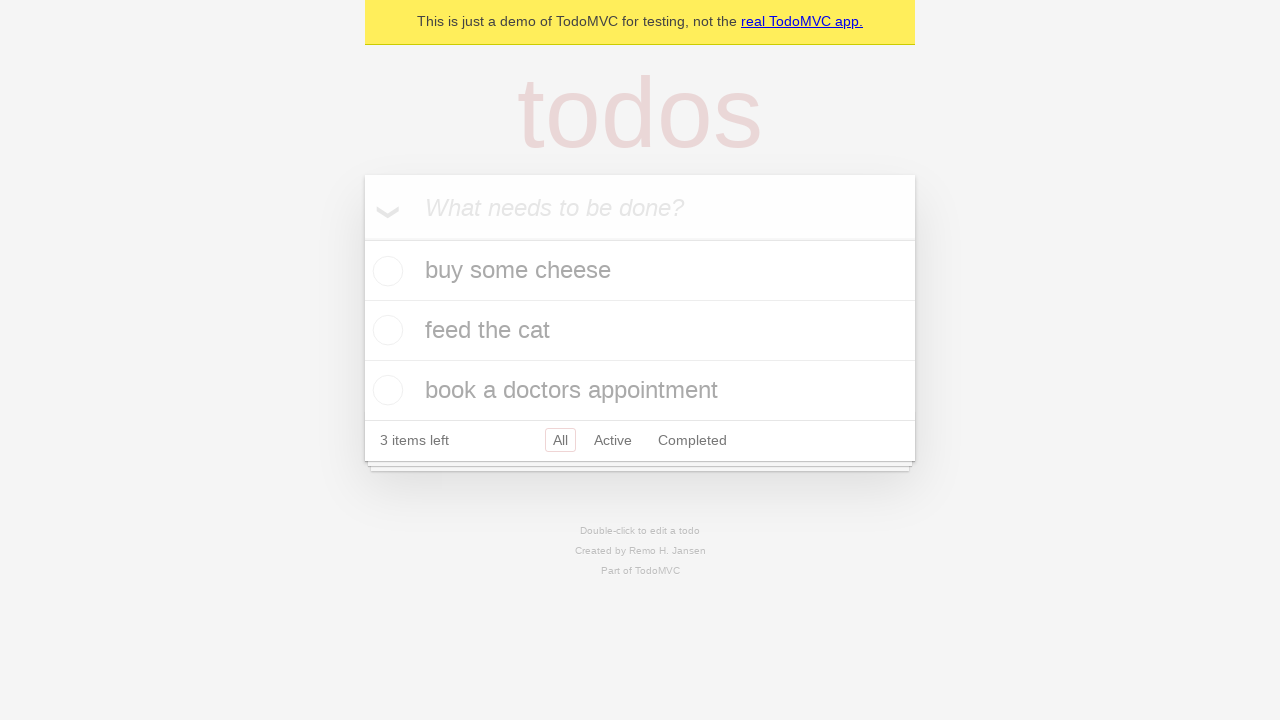

Waited for todo items to update after clearing complete state
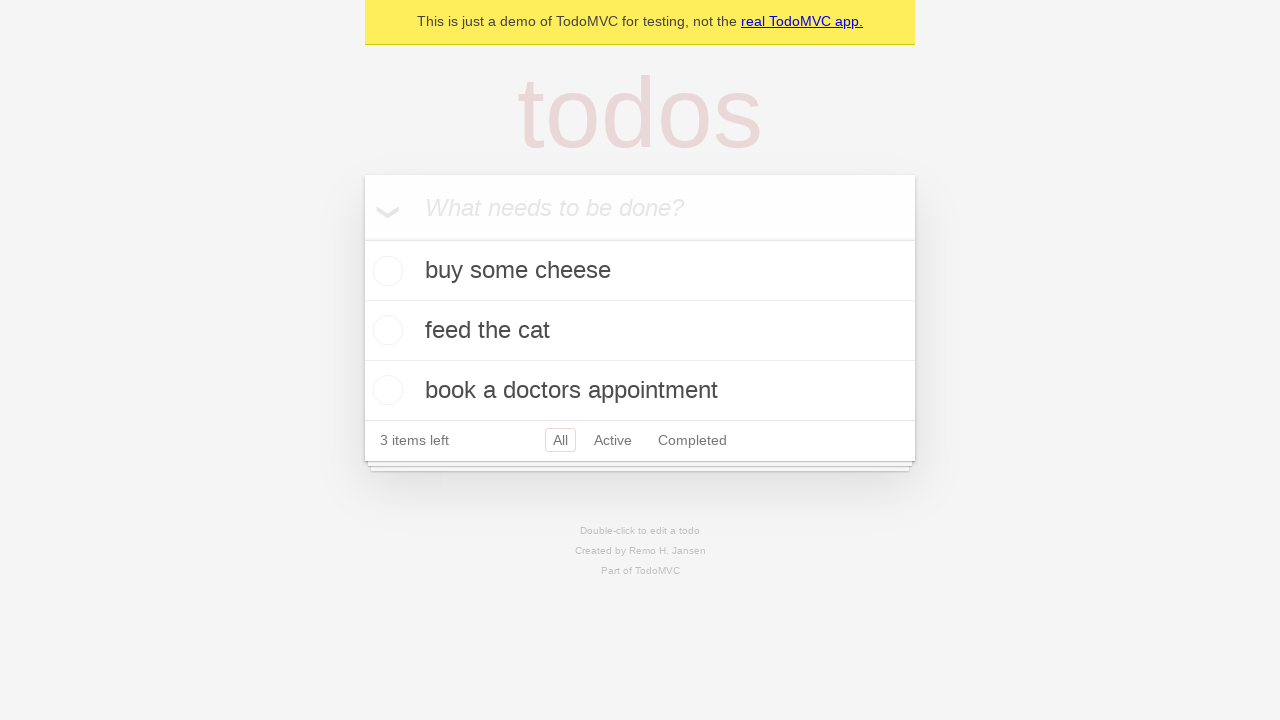

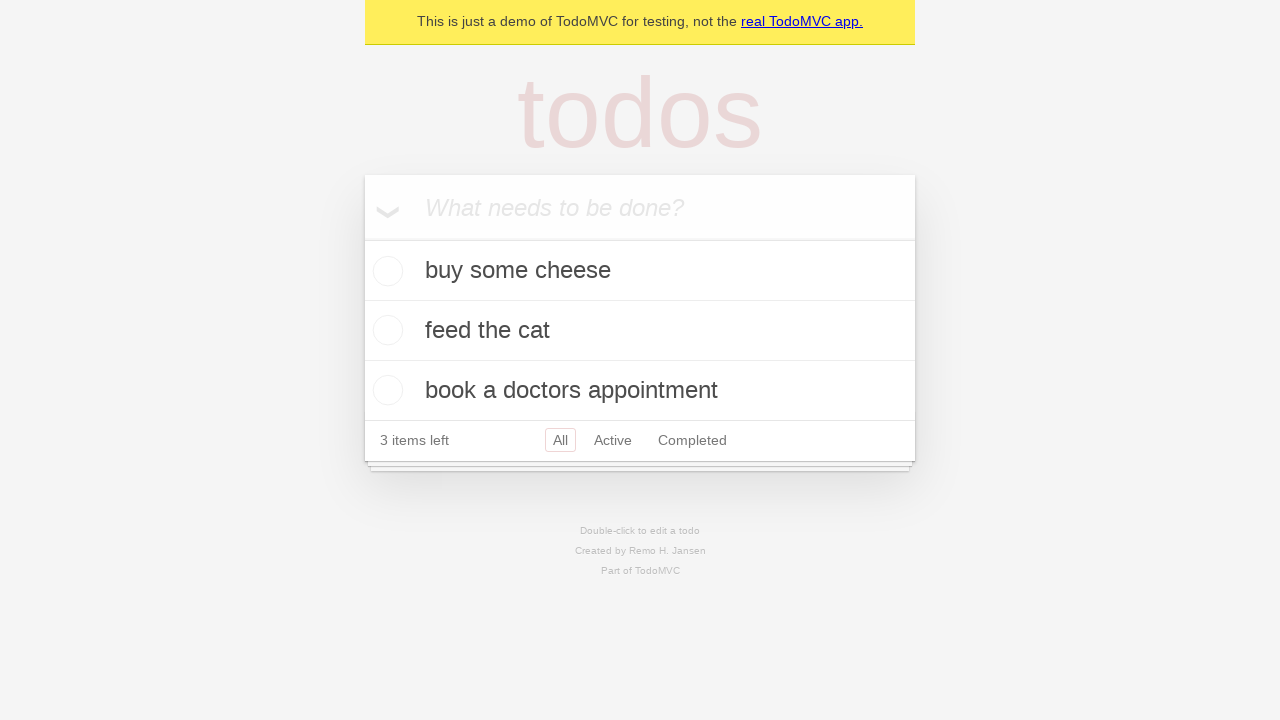